Tests dynamic content loading by clicking a start button and waiting for a hidden element to become visible after an asynchronous load completes.

Starting URL: https://the-internet.herokuapp.com/dynamic_loading/2

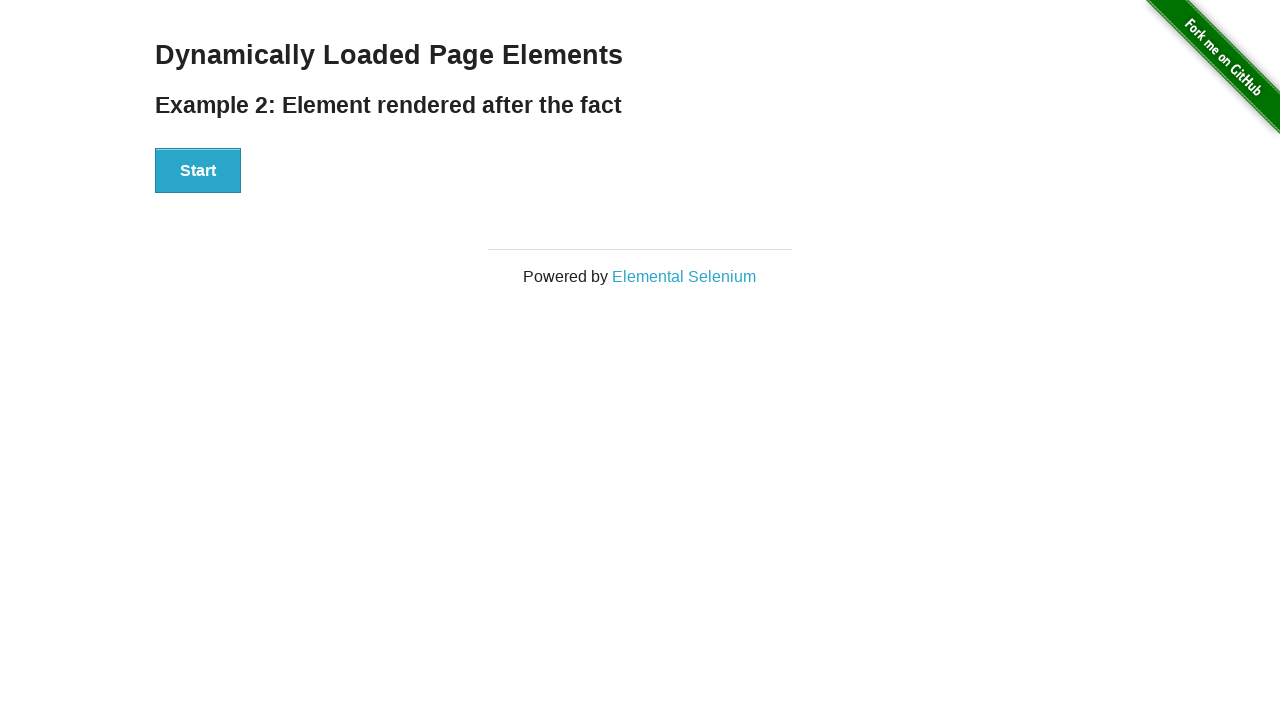

Clicked the start button to trigger dynamic loading at (198, 171) on xpath=//div[@id='start']/button
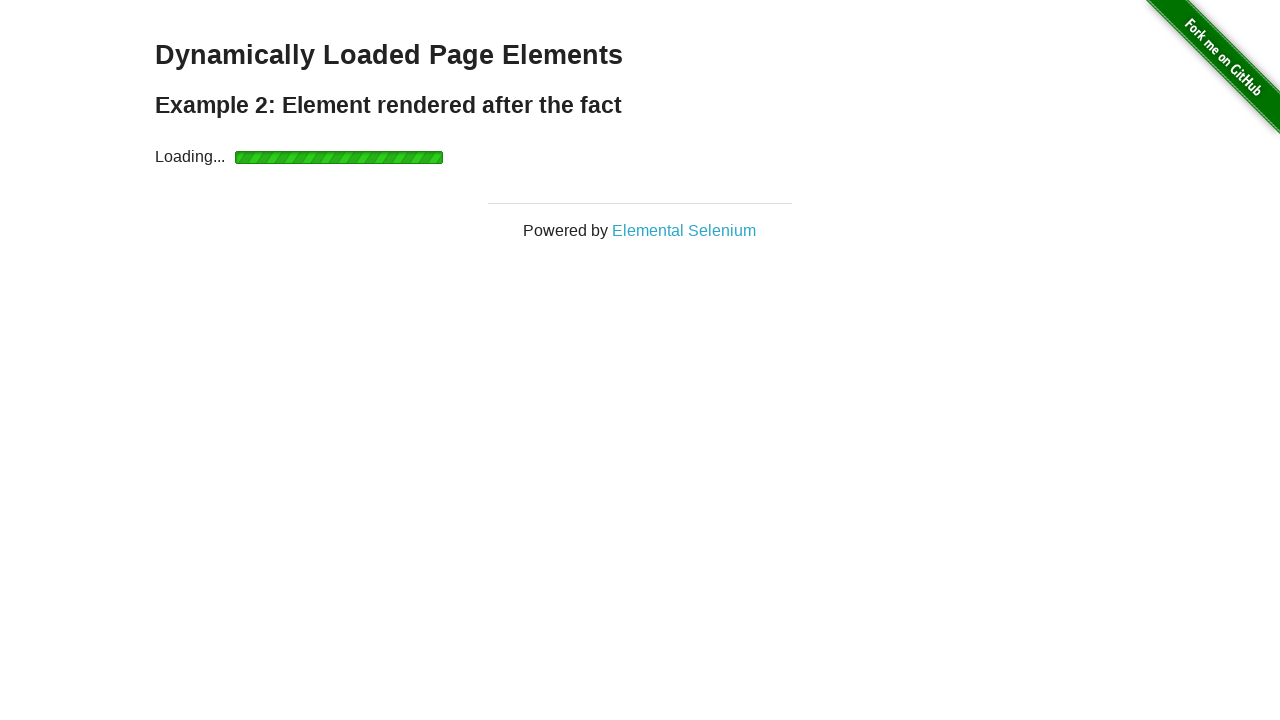

Waited for dynamically loaded element to become visible
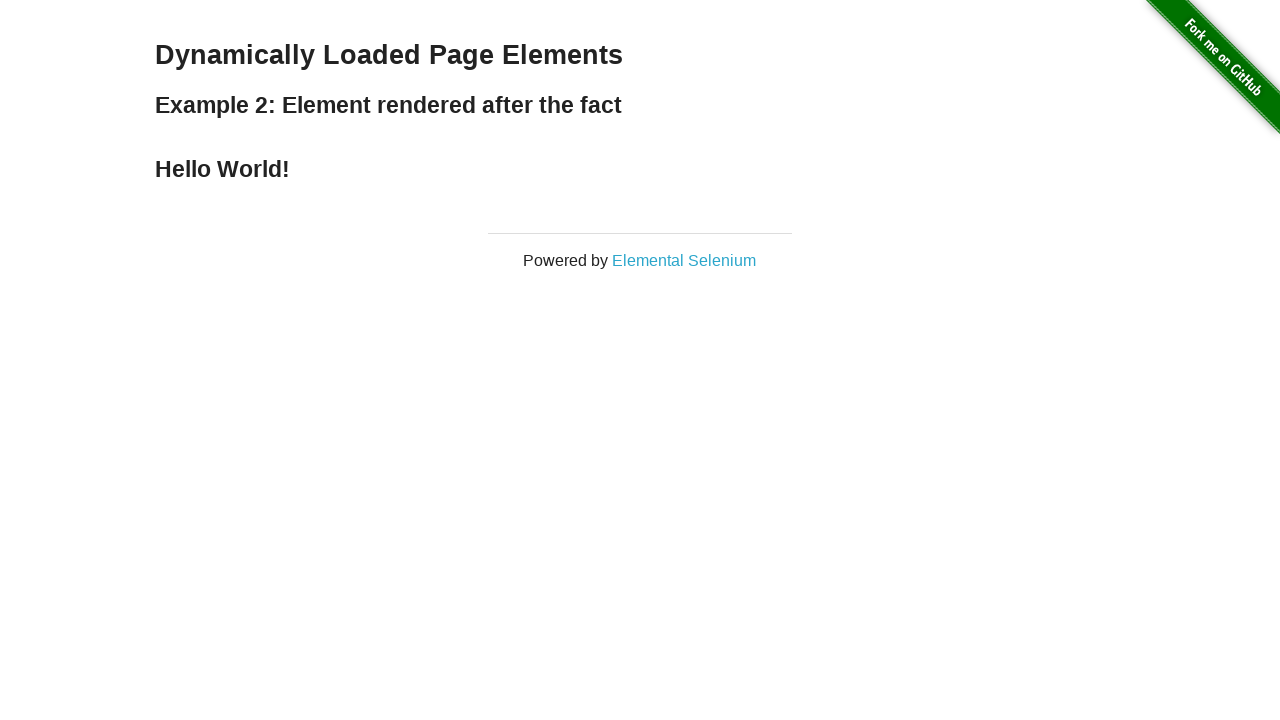

Retrieved text content from finished element: 'Hello World!'
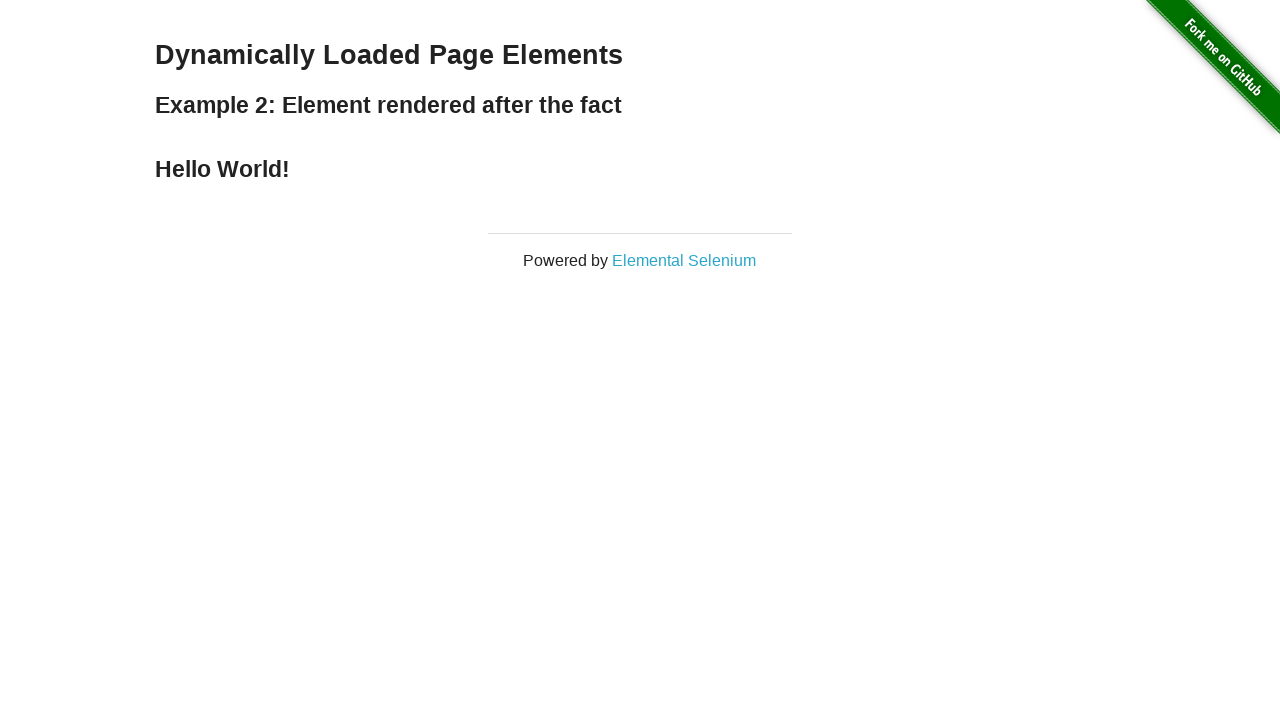

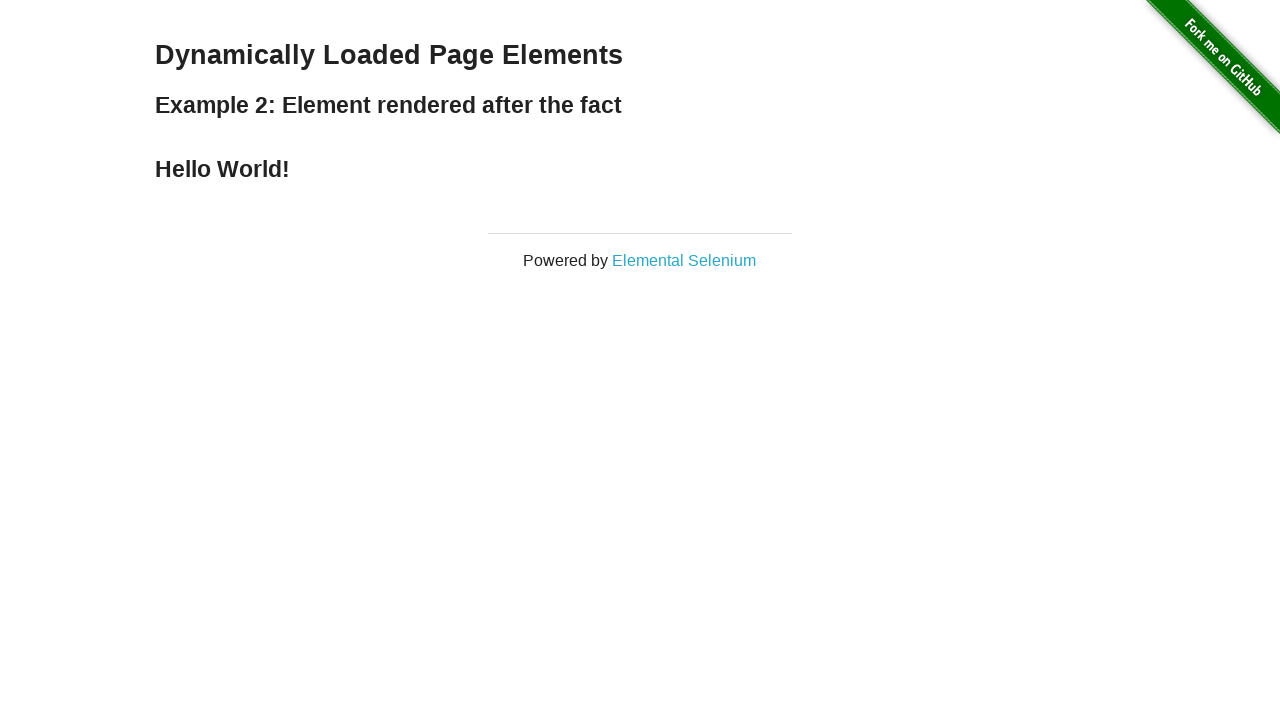